Tests filling out a practice form with personal information including first name, last name, email, phone number, gender selection, and address fields.

Starting URL: https://demoqa.com/automation-practice-form

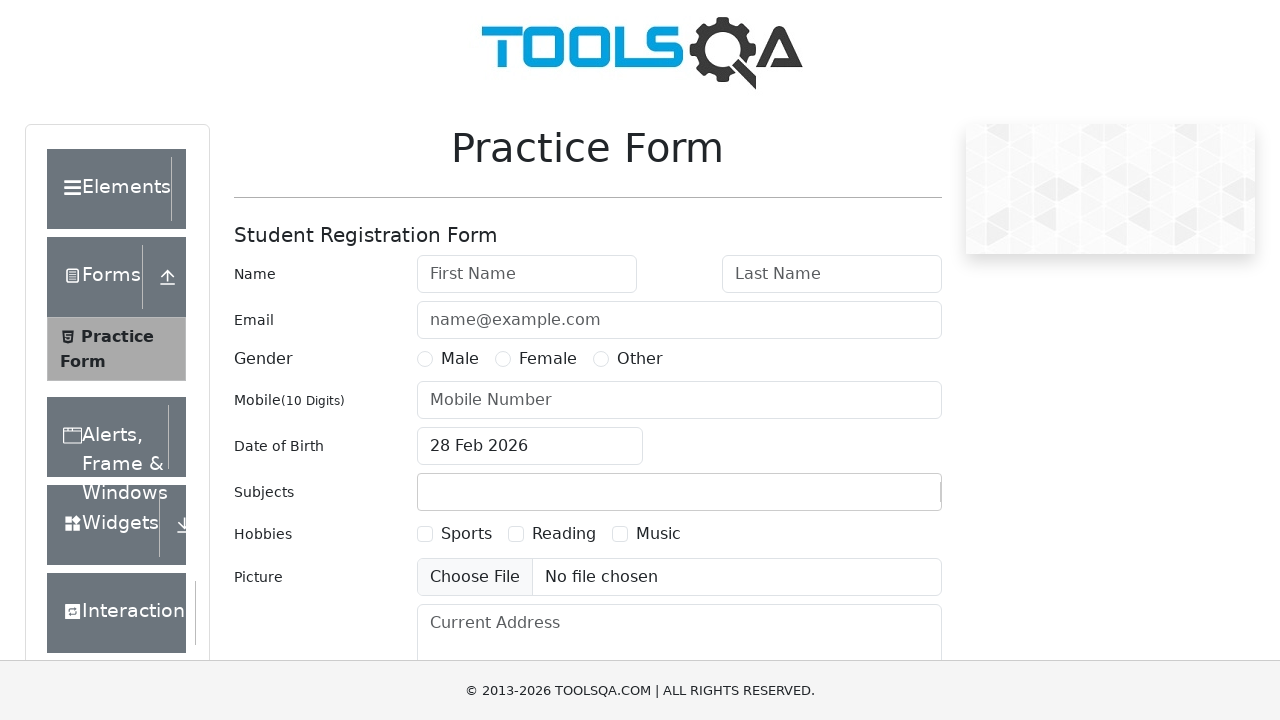

Filled first name field with 'Dmitriy' on #firstName
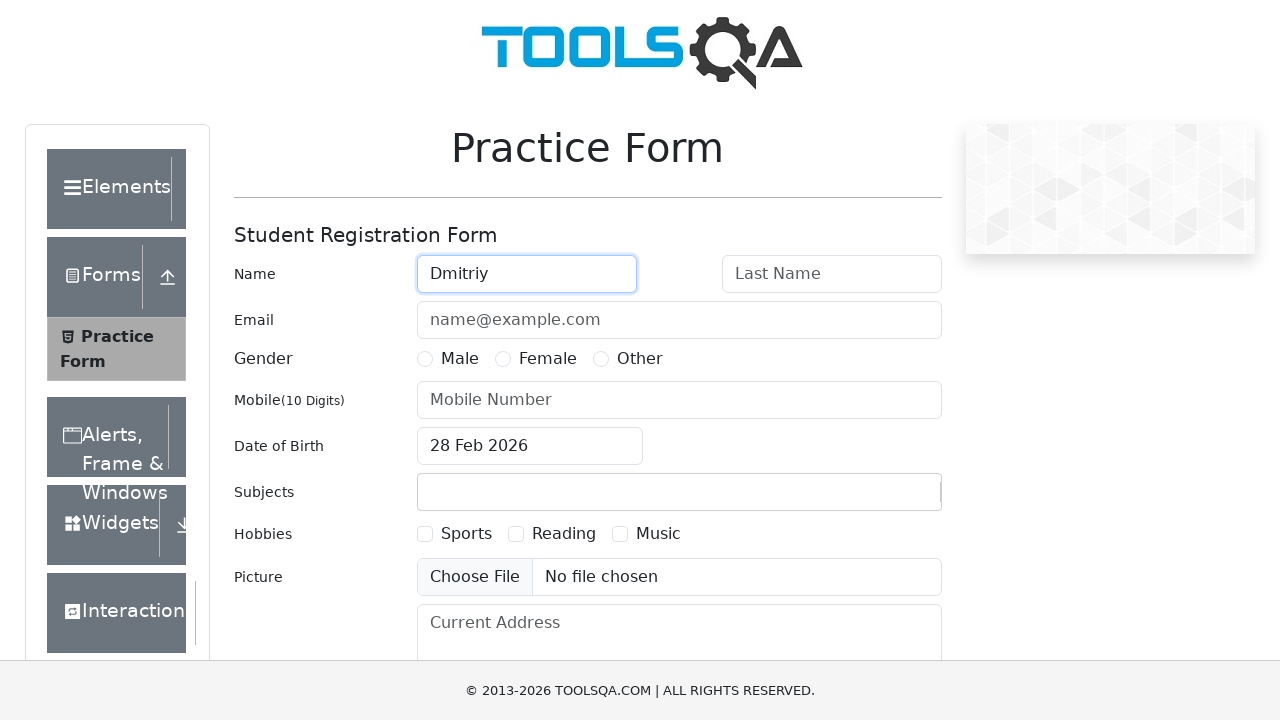

Filled last name field with 'Ivanov' on #lastName
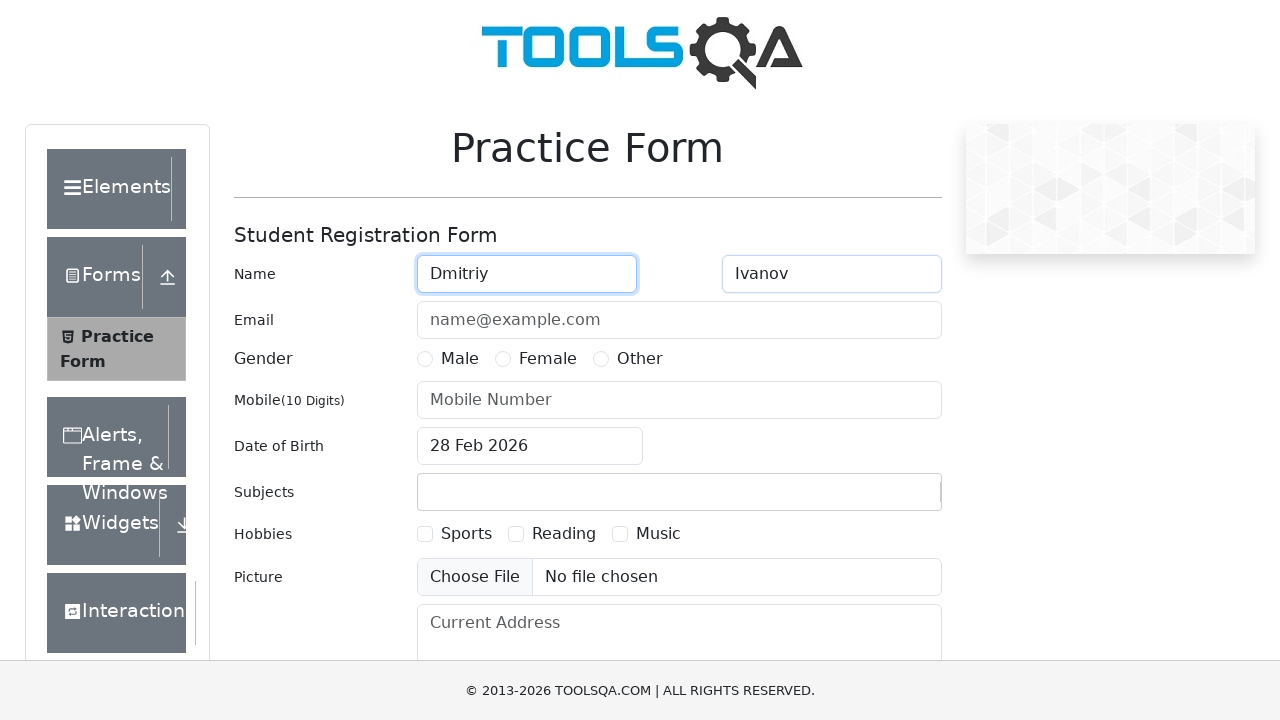

Filled email field with 'test@test.test' on #userEmail
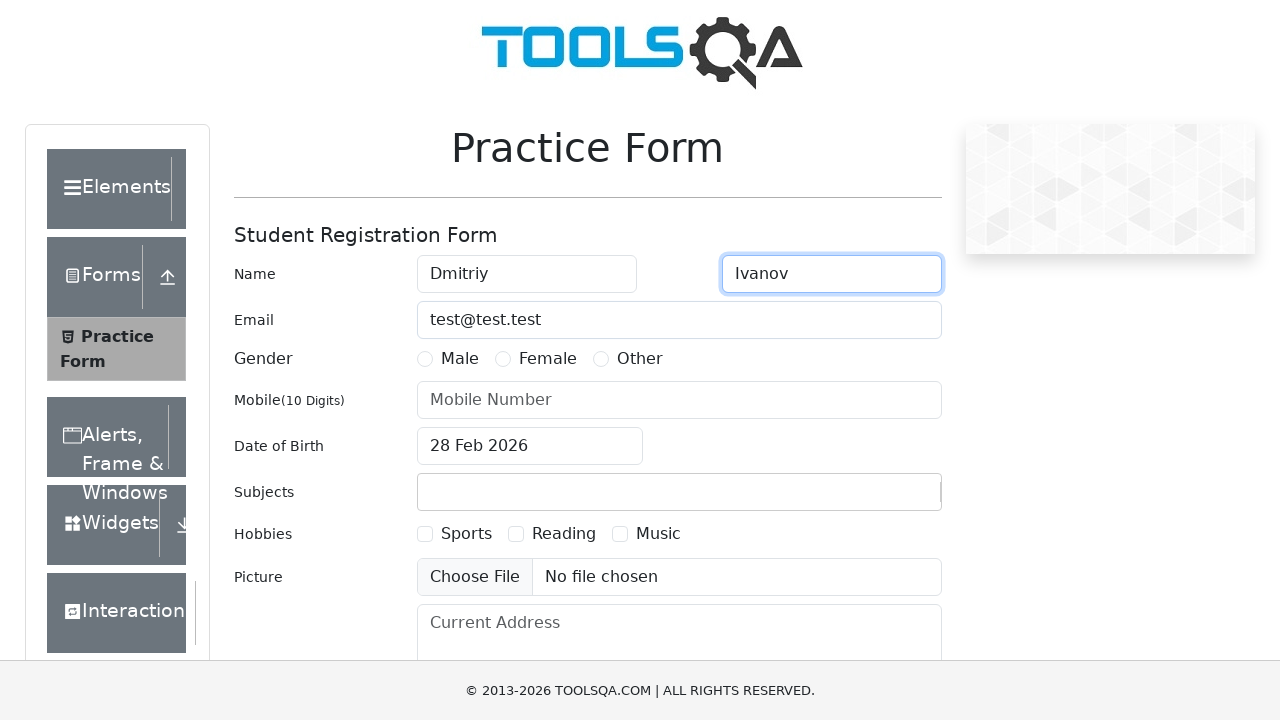

Filled phone number field with '1234567890' on #userNumber
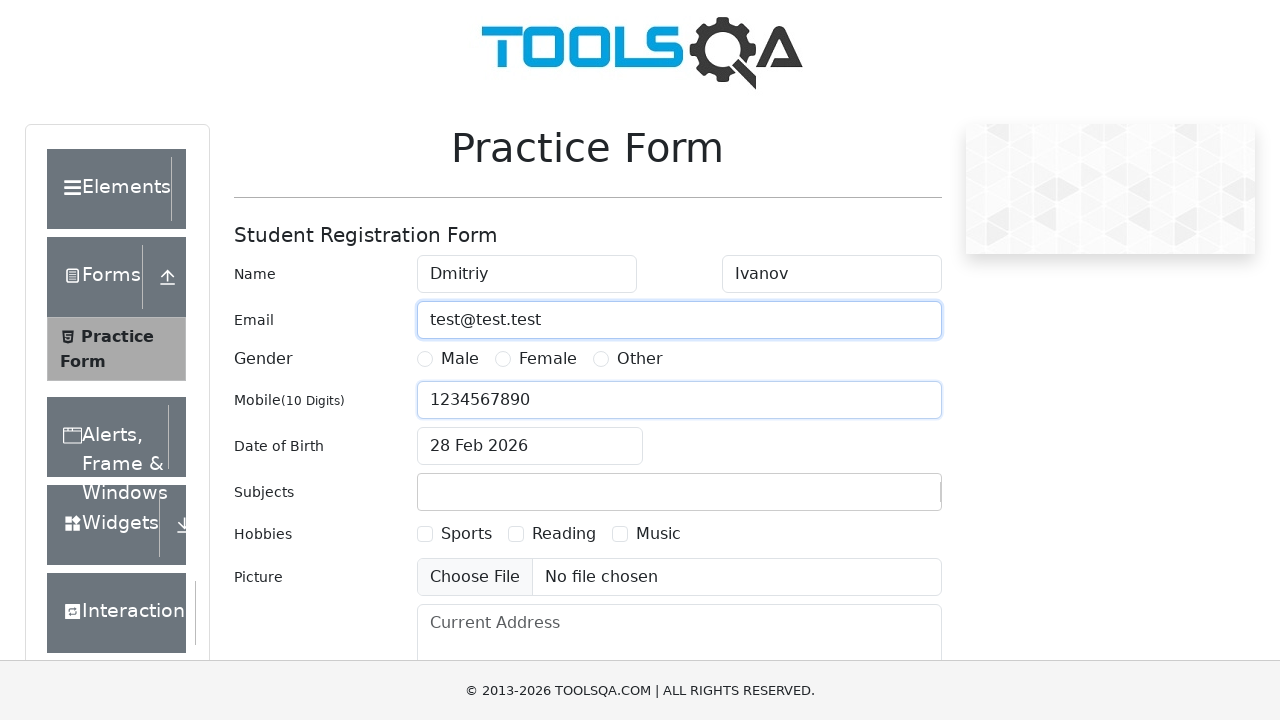

Filled current address field with 'test test index:123' on #currentAddress
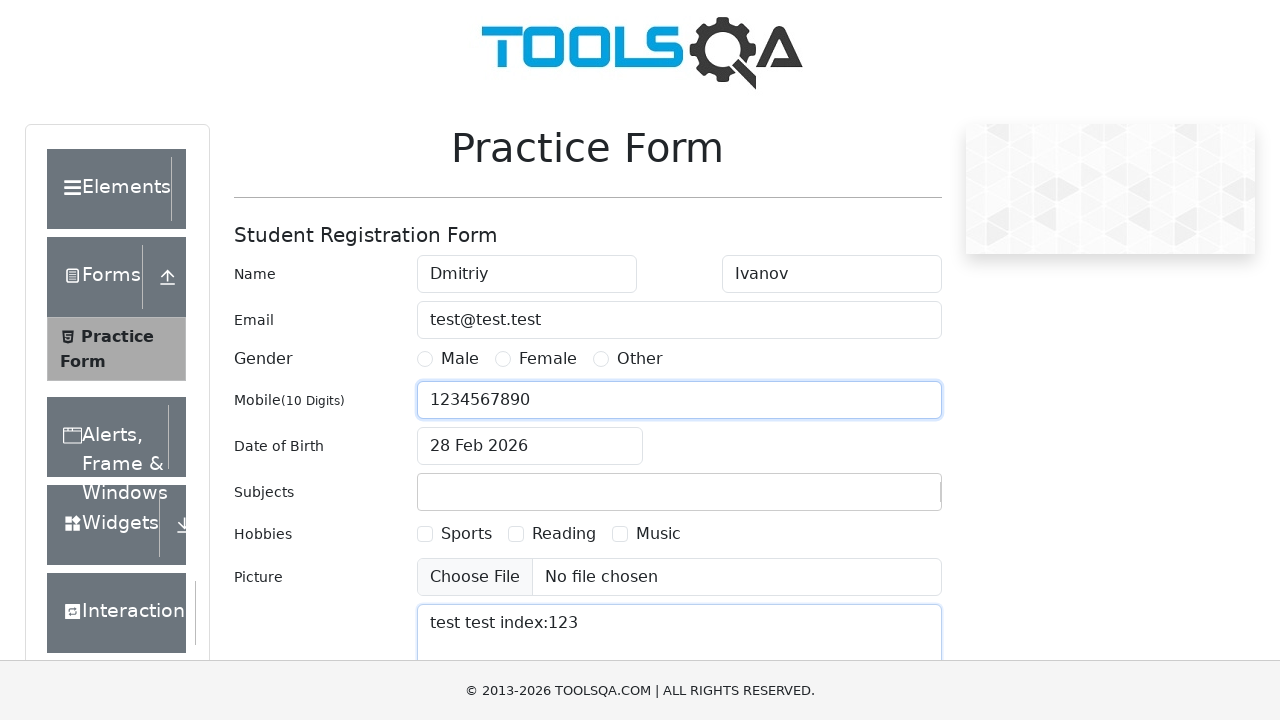

Selected Male gender option at (460, 359) on label[for='gender-radio-1']
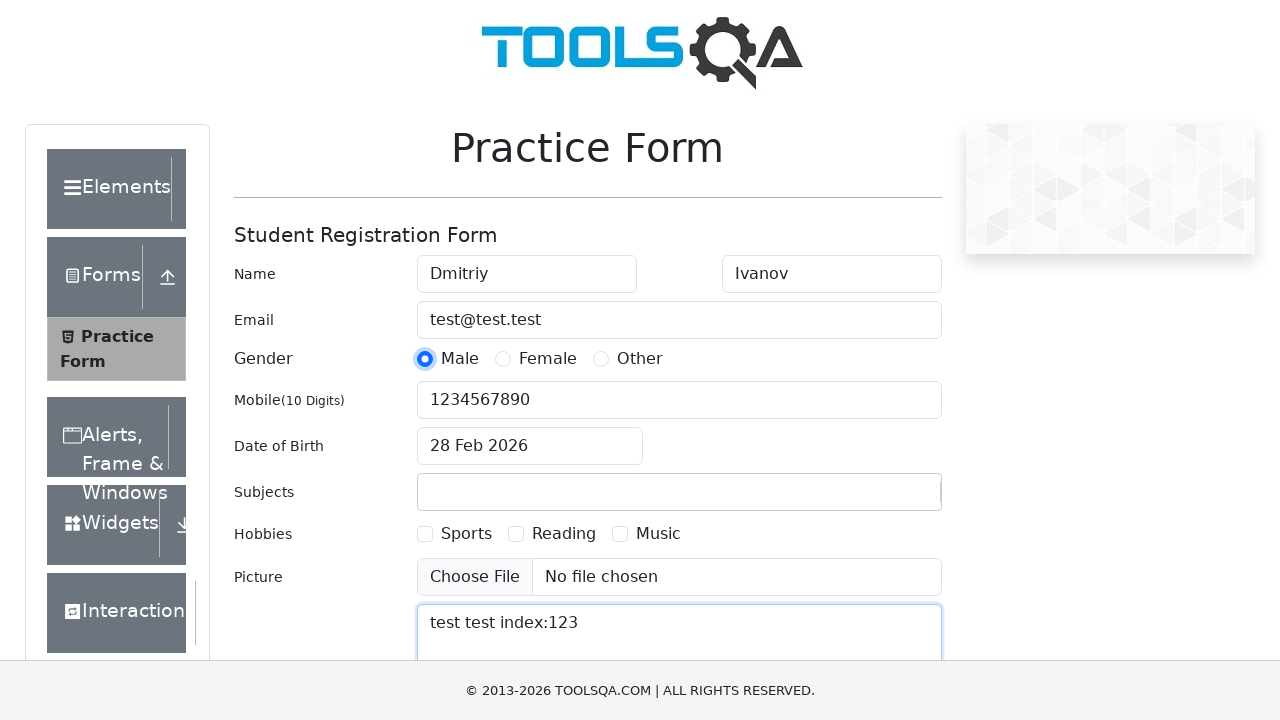

Waited 500ms for form processing
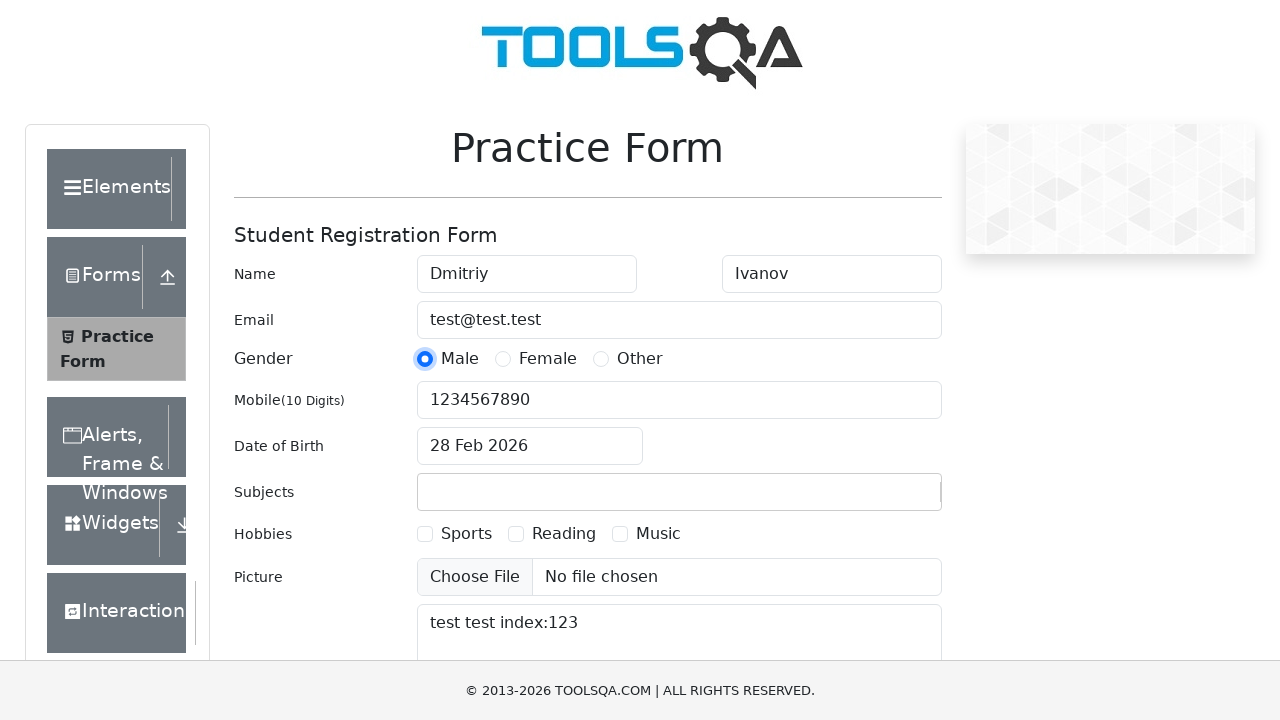

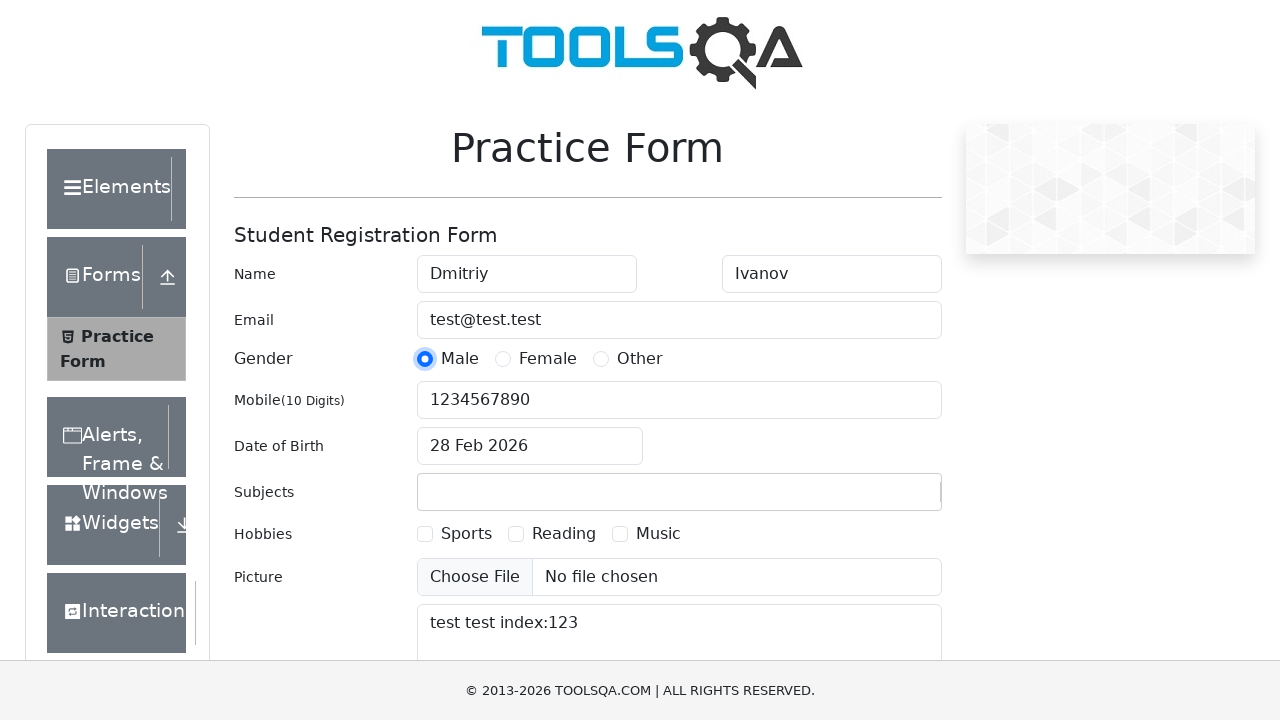